Navigates to Selenium documentation page and scrolls down the page.

Starting URL: https://www.selenium.dev/documentation/

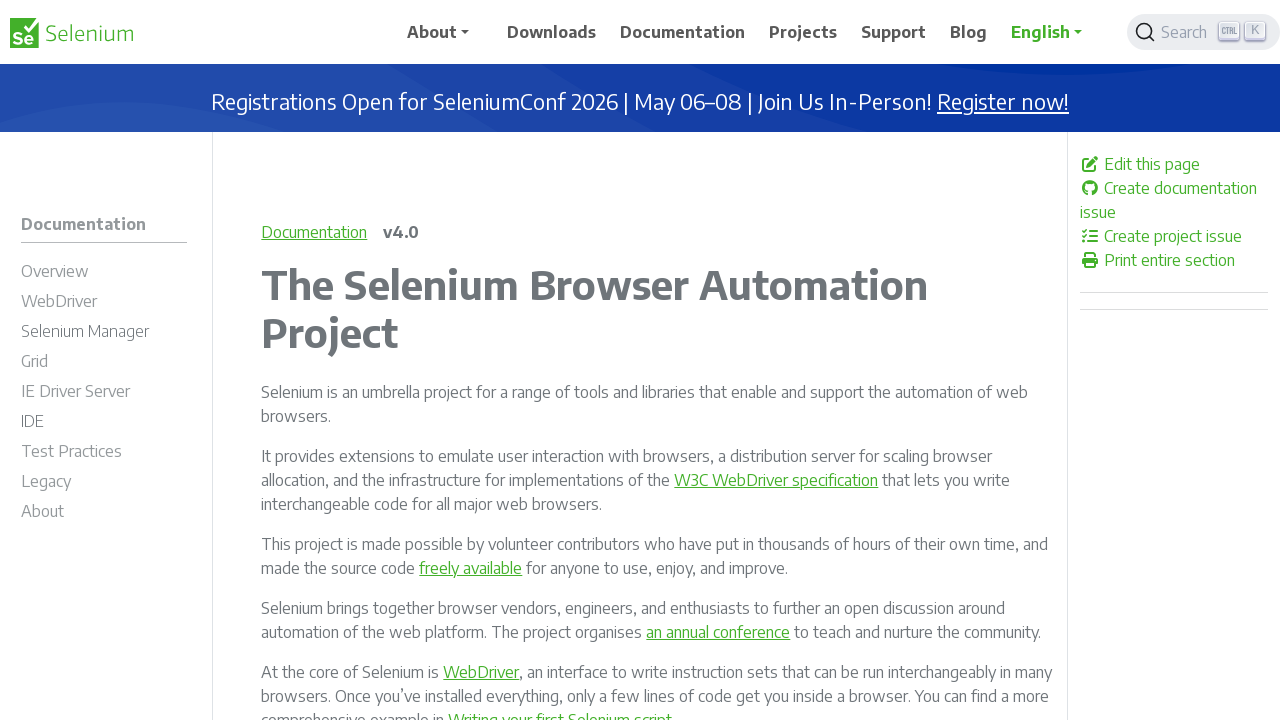

Navigated to Selenium documentation page
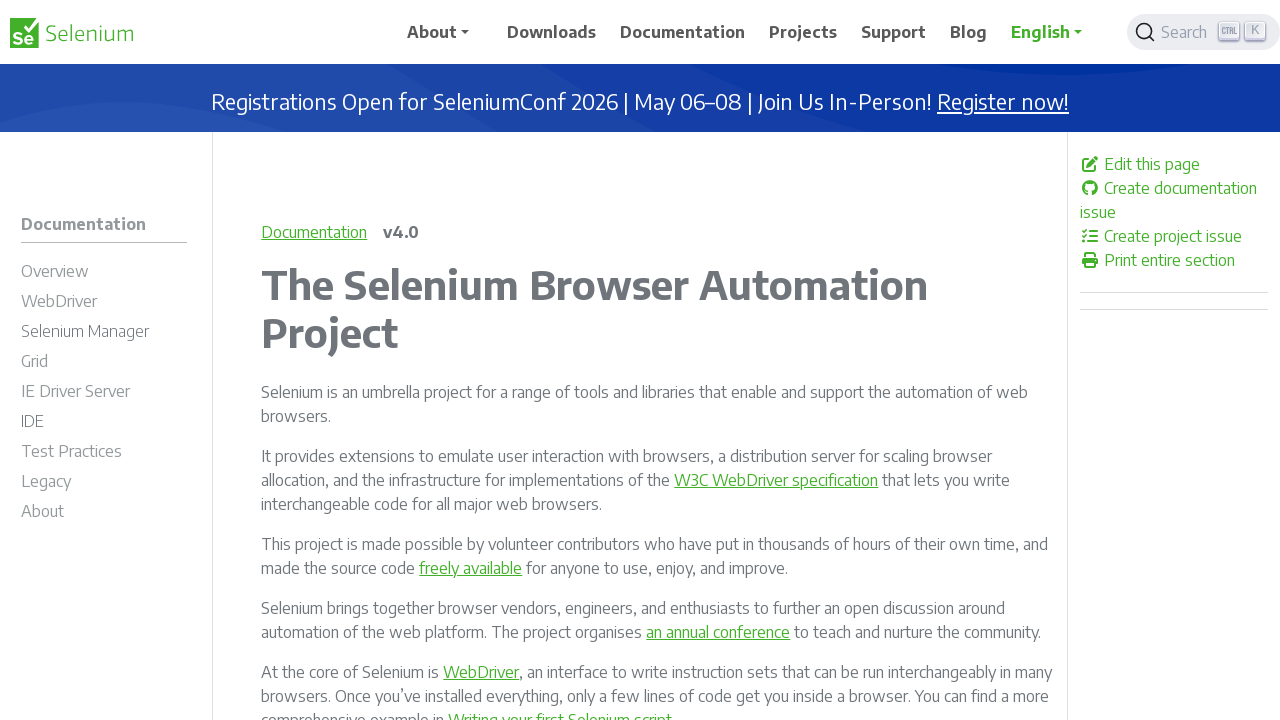

Scrolled down the page by 2500 pixels
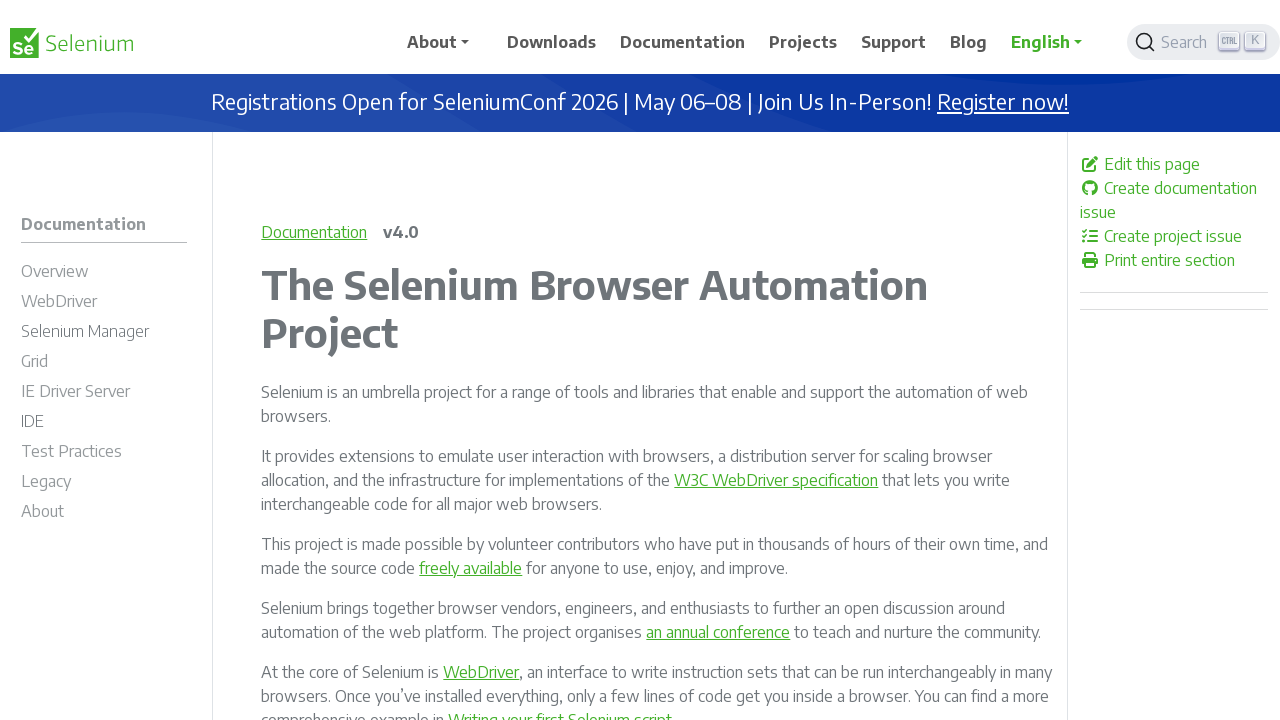

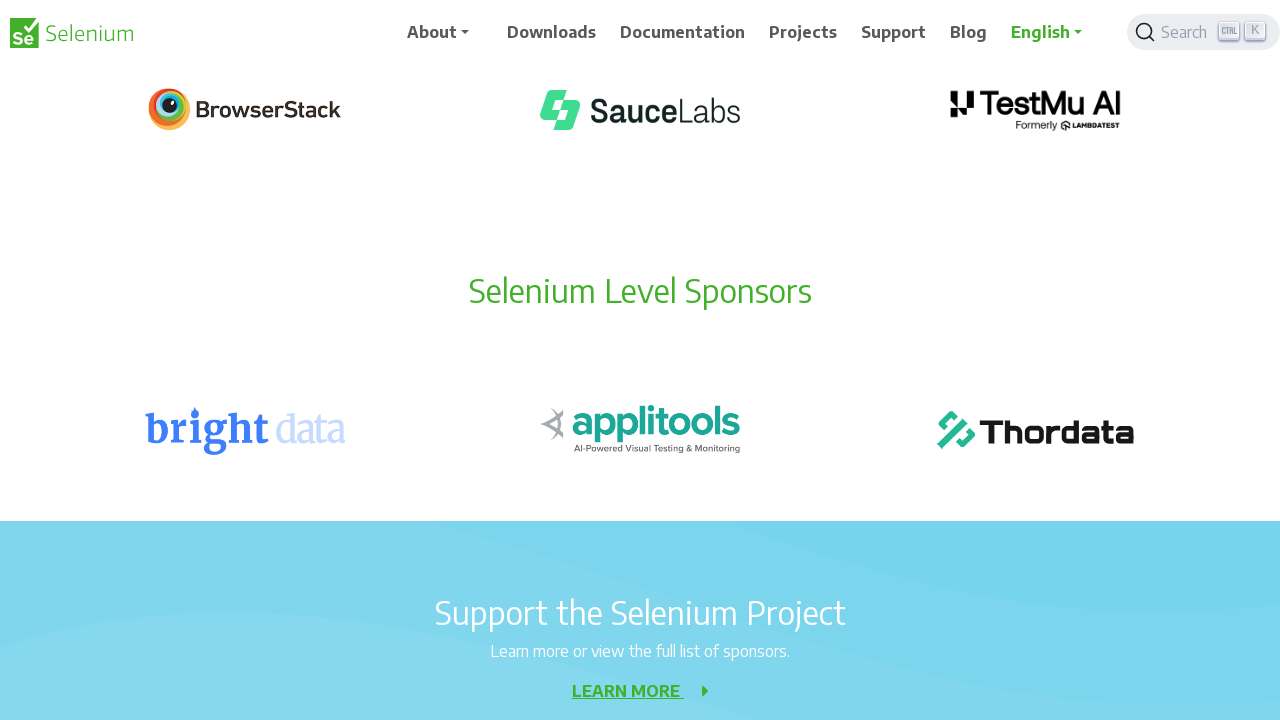